Tests dropdown and checkbox functionality on a flight booking practice page, including selecting senior citizen discount, changing trip type to round trip, and incrementing passenger count to 5 adults.

Starting URL: https://rahulshettyacademy.com/dropdownsPractise/

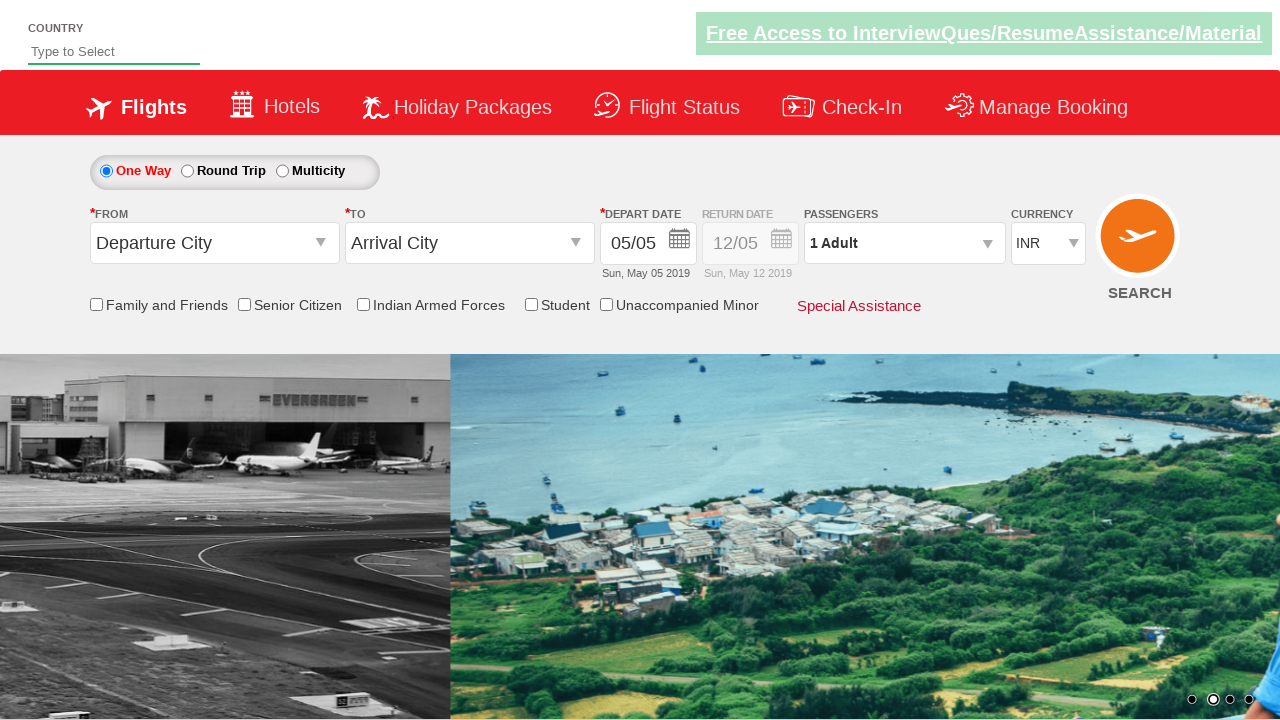

Clicked senior citizen discount checkbox at (244, 304) on input[id*='SeniorCitizenDiscount']
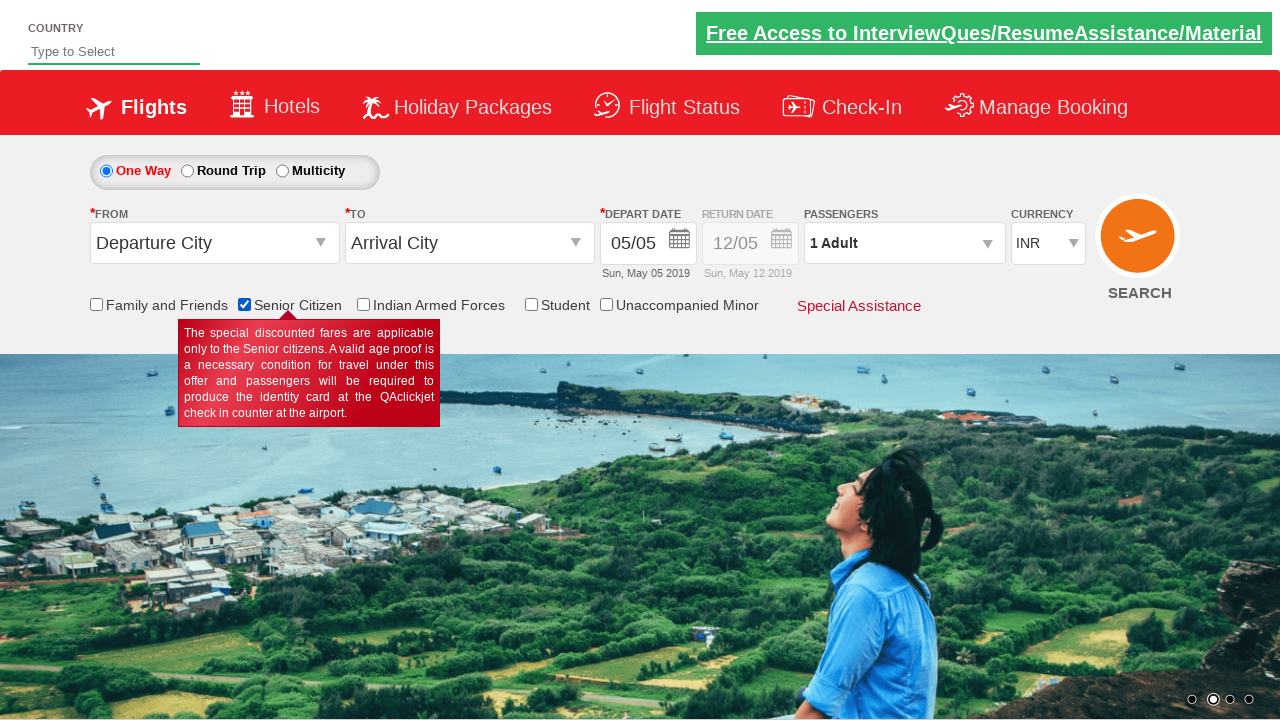

Verified senior citizen discount checkbox is checked
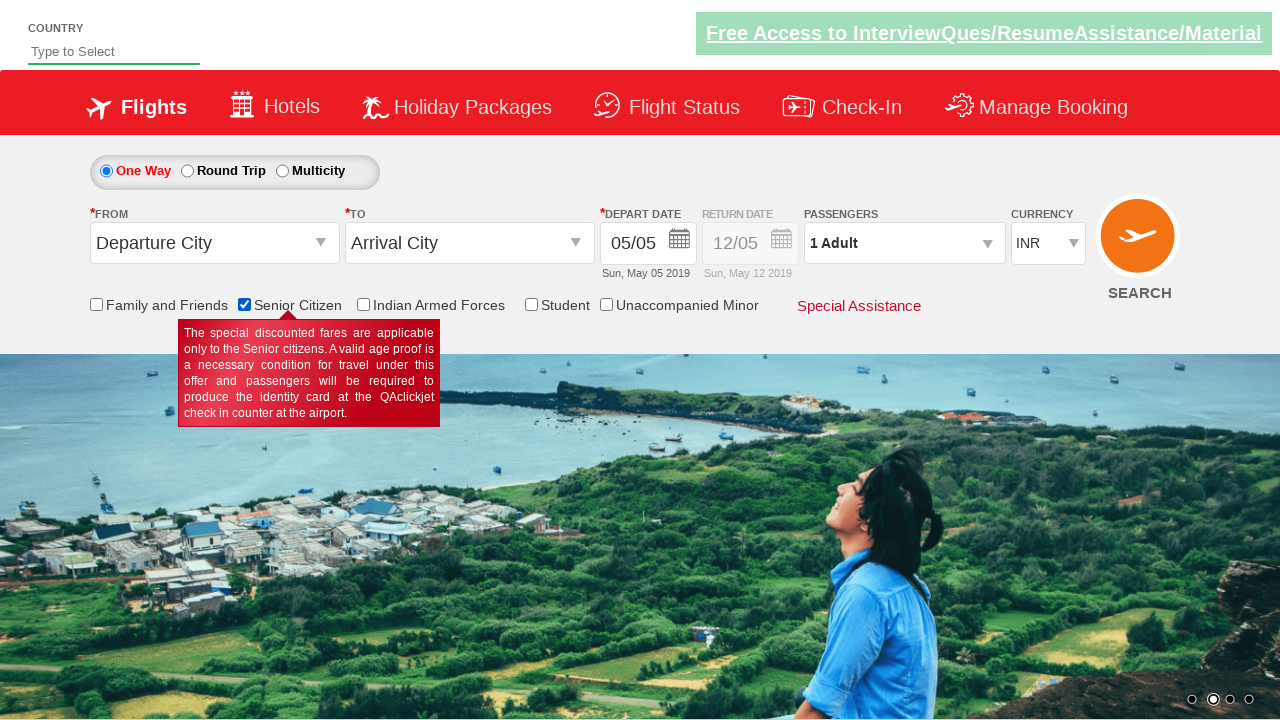

Clicked round trip radio button at (187, 171) on #ctl00_mainContent_rbtnl_Trip_1
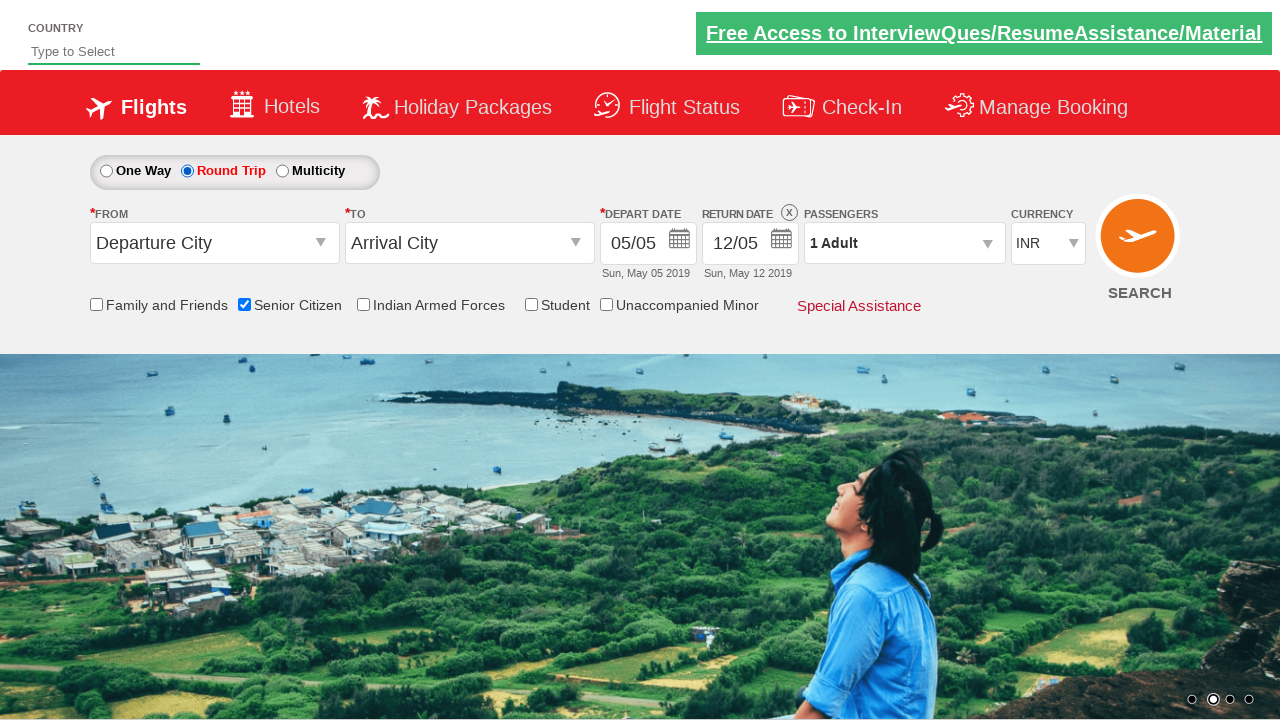

Clicked passenger info dropdown to open it at (904, 243) on #divpaxinfo
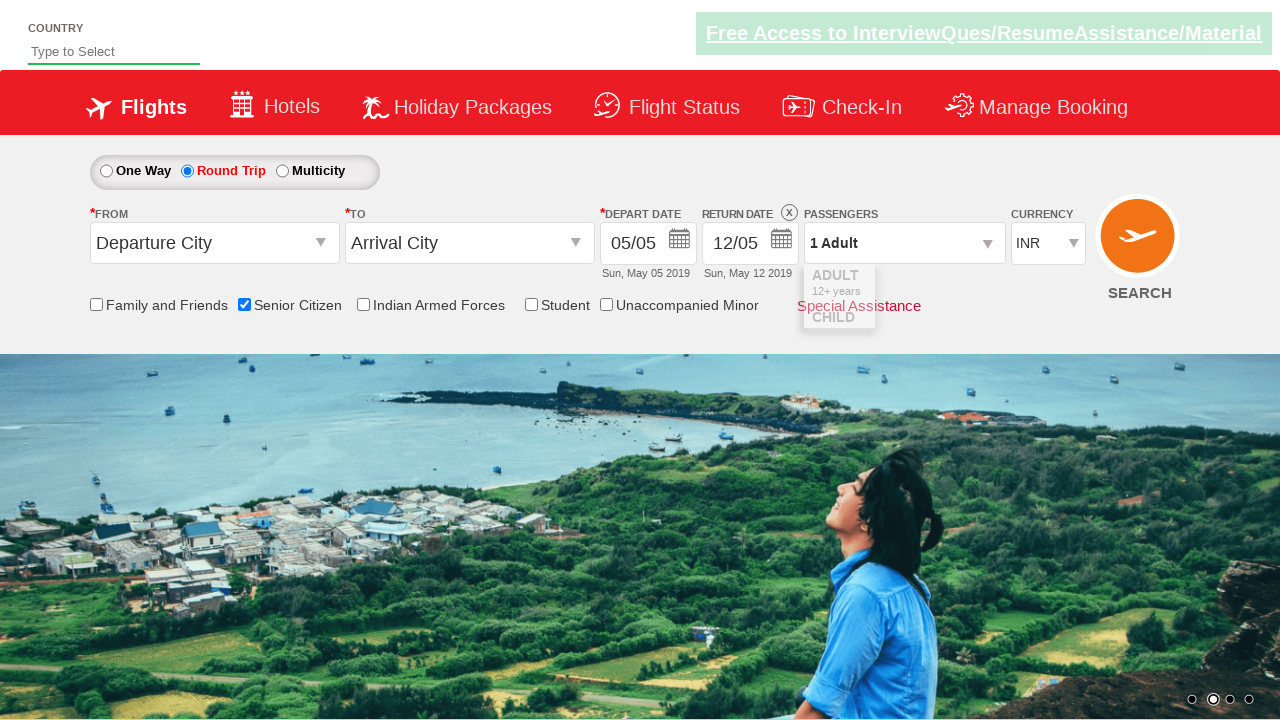

Waited 2 seconds for dropdown to be visible
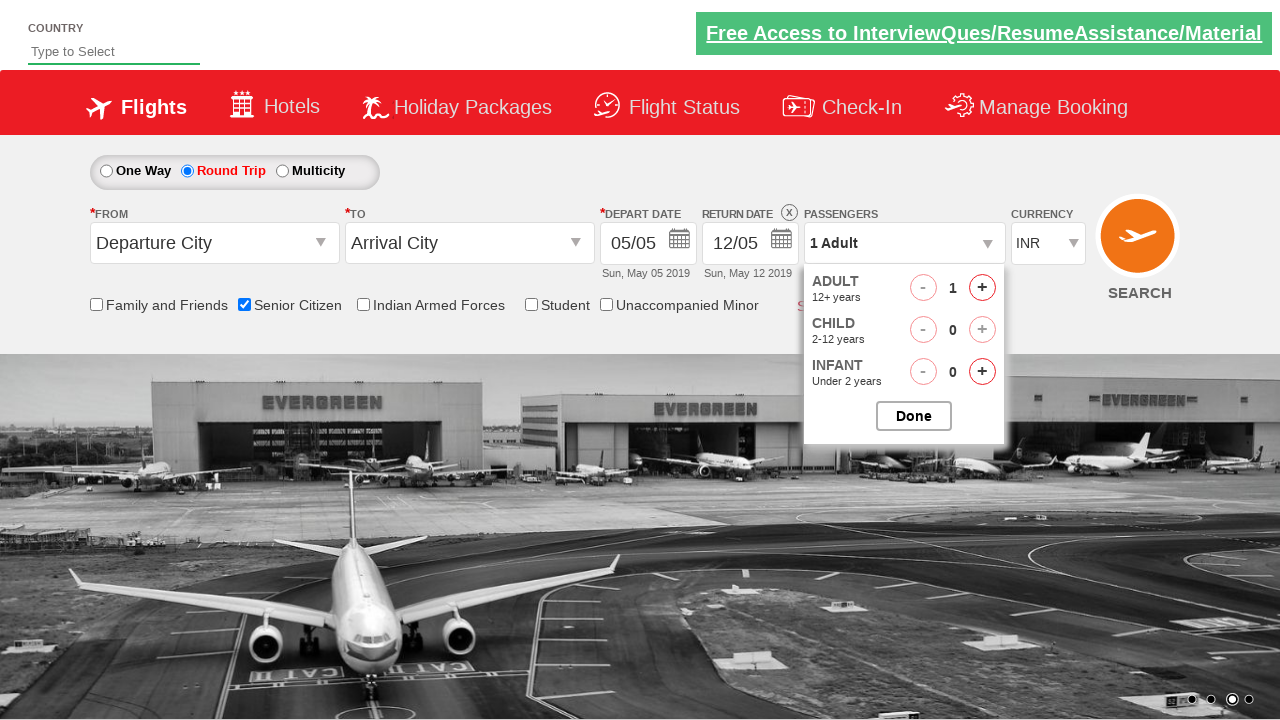

Clicked increment adult button (iteration 1 of 4) at (982, 288) on #hrefIncAdt
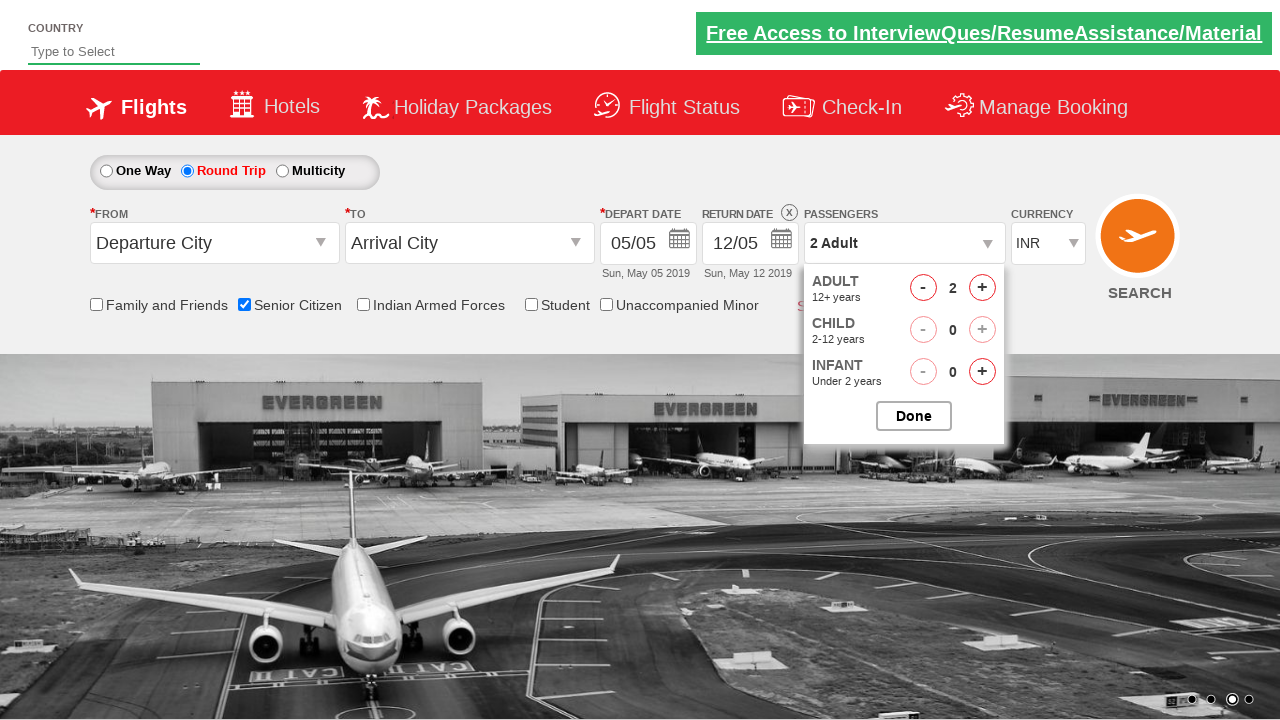

Clicked increment adult button (iteration 2 of 4) at (982, 288) on #hrefIncAdt
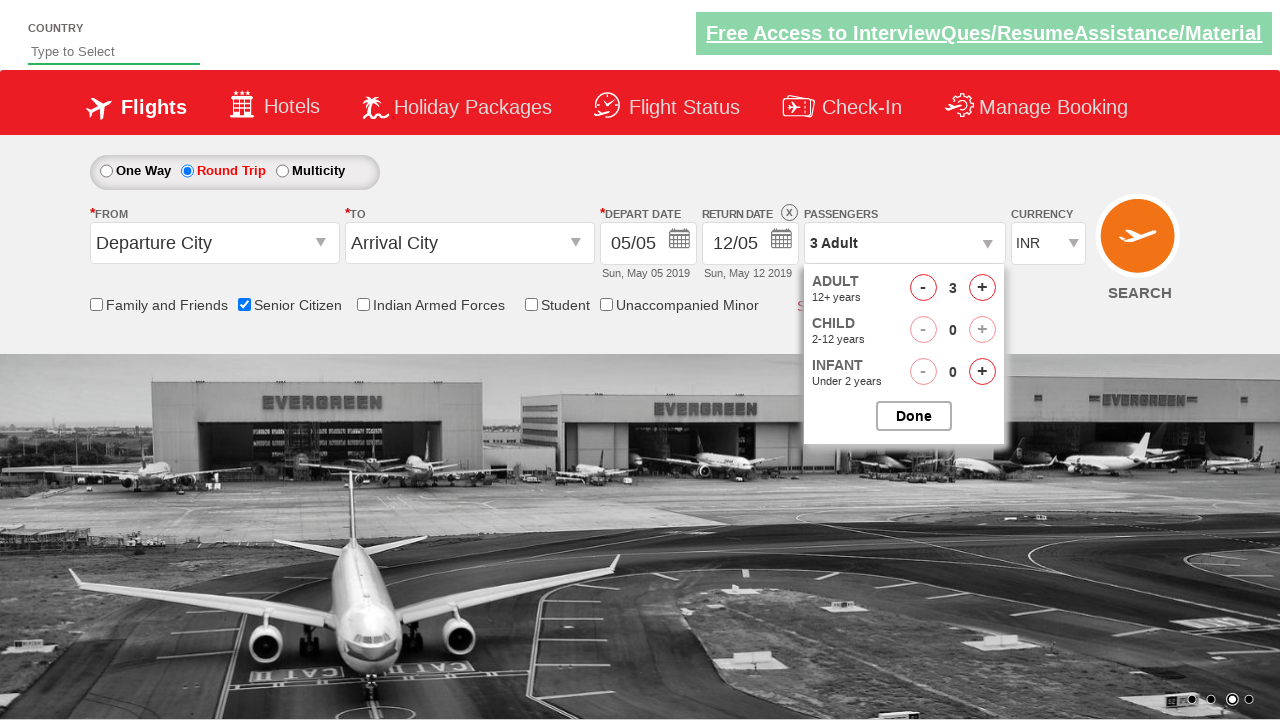

Clicked increment adult button (iteration 3 of 4) at (982, 288) on #hrefIncAdt
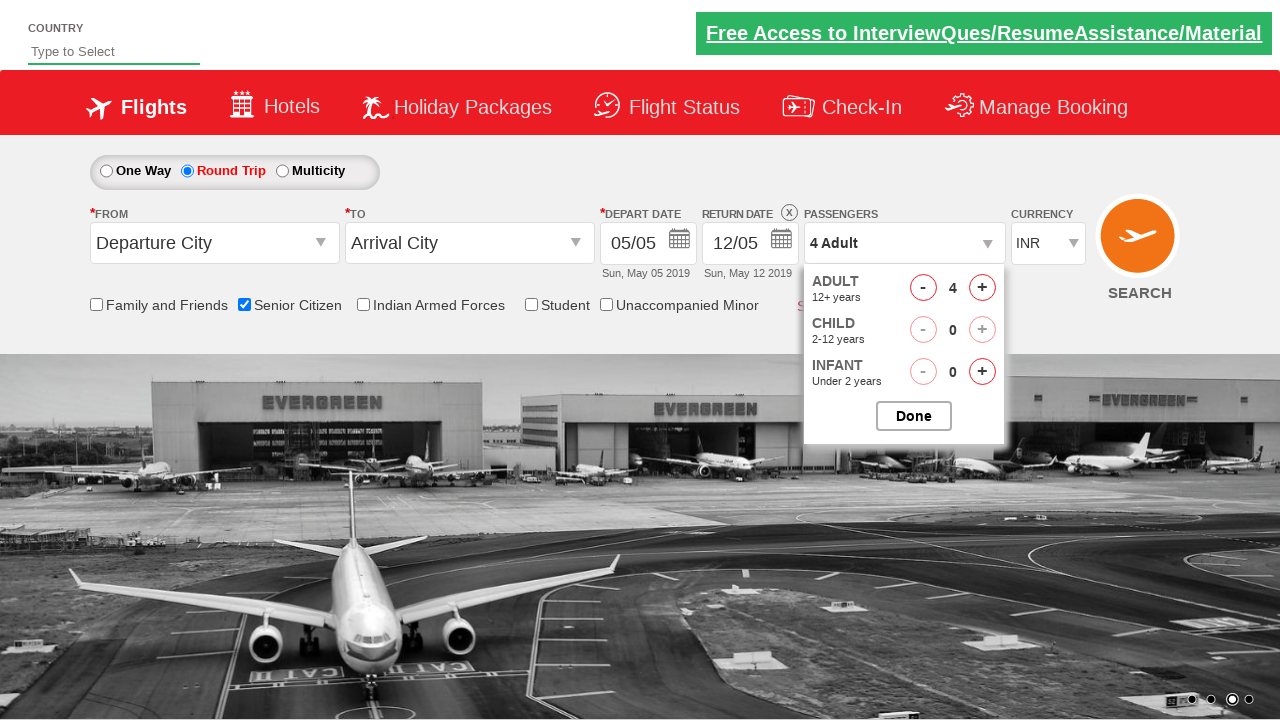

Clicked increment adult button (iteration 4 of 4) at (982, 288) on #hrefIncAdt
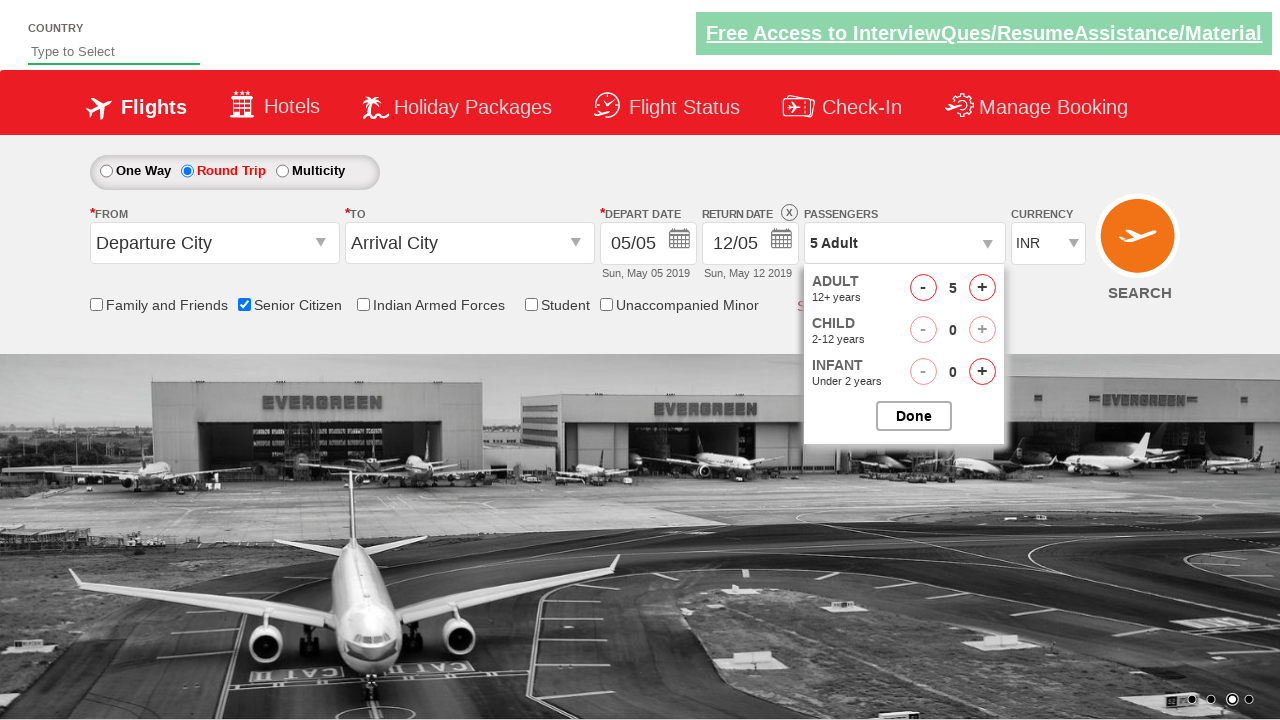

Closed passenger options dropdown at (914, 416) on #btnclosepaxoption
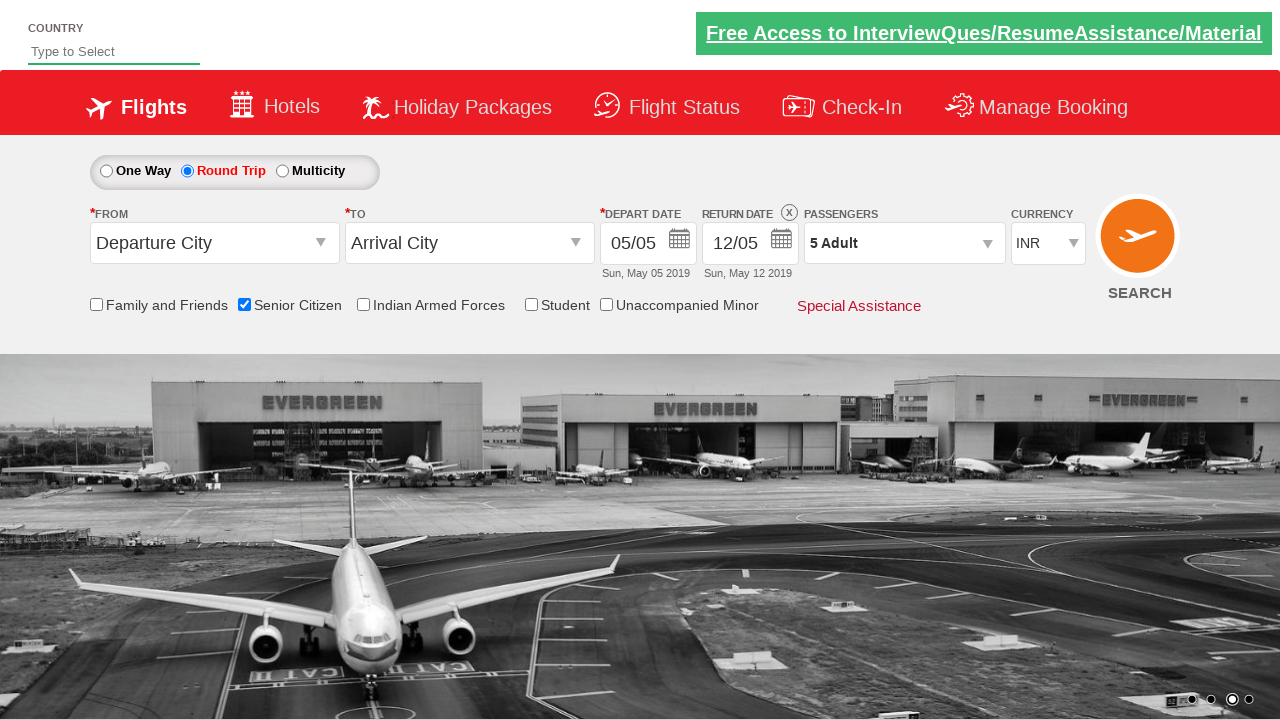

Verified passenger count displays '5 Adult'
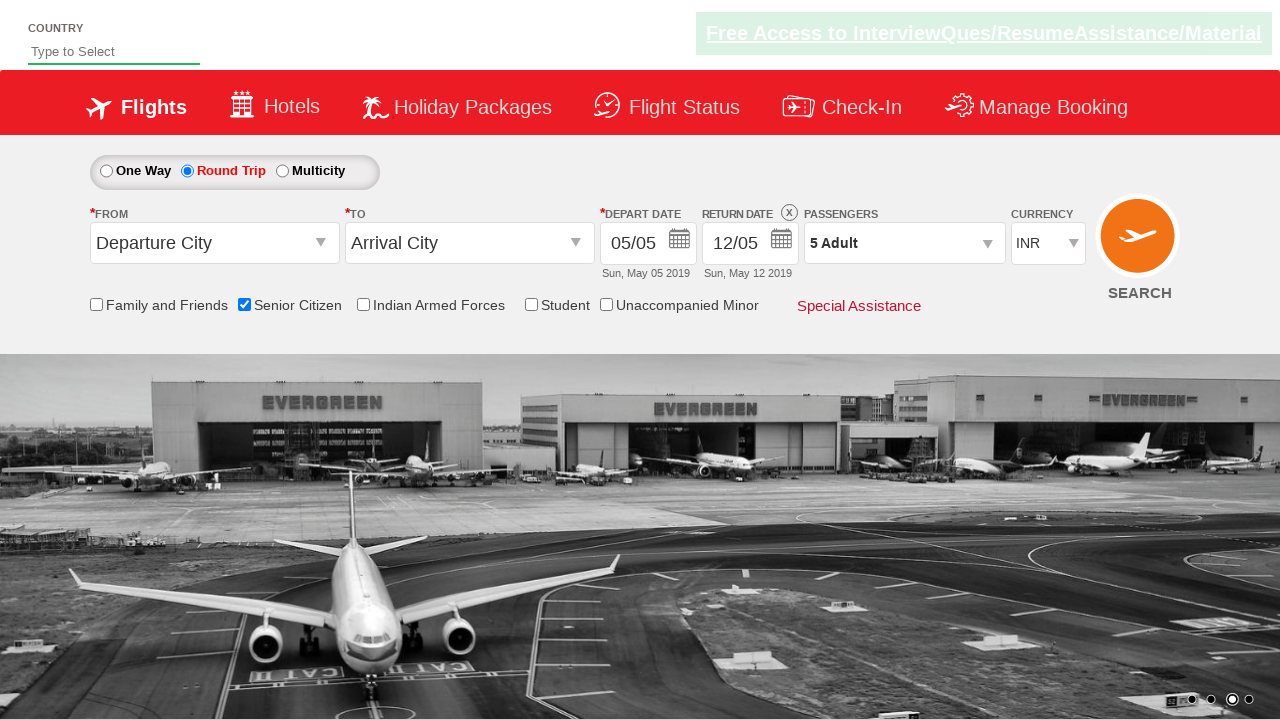

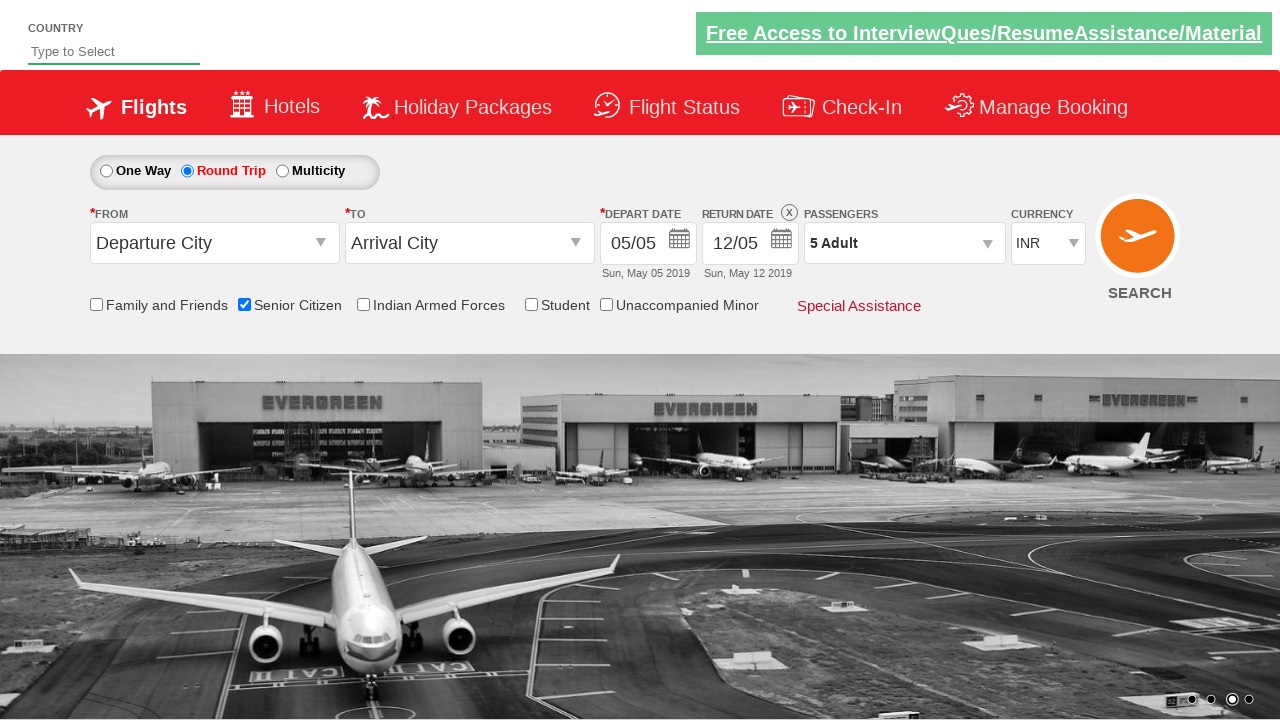